Tests a slow-loading page by waiting for content to load and verifying that the alert message element is present and contains text.

Starting URL: https://practice.expandtesting.com/slow

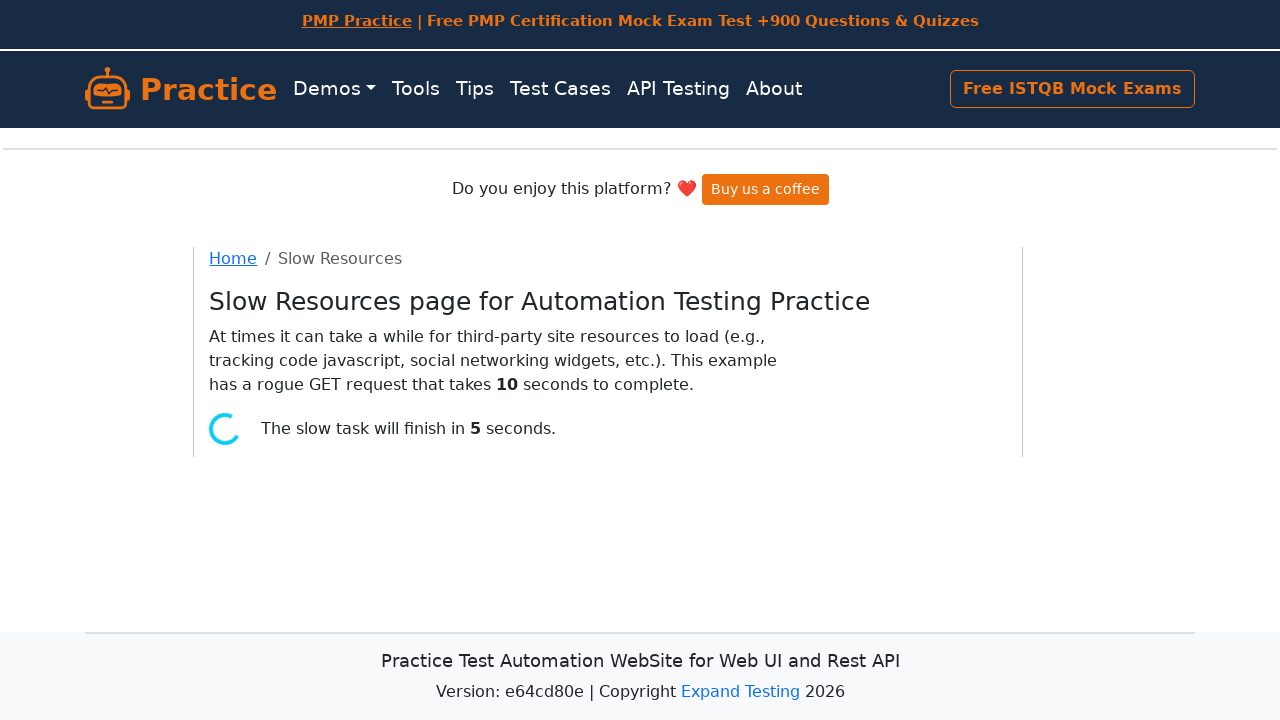

Waited for alert message element to load (up to 15 seconds)
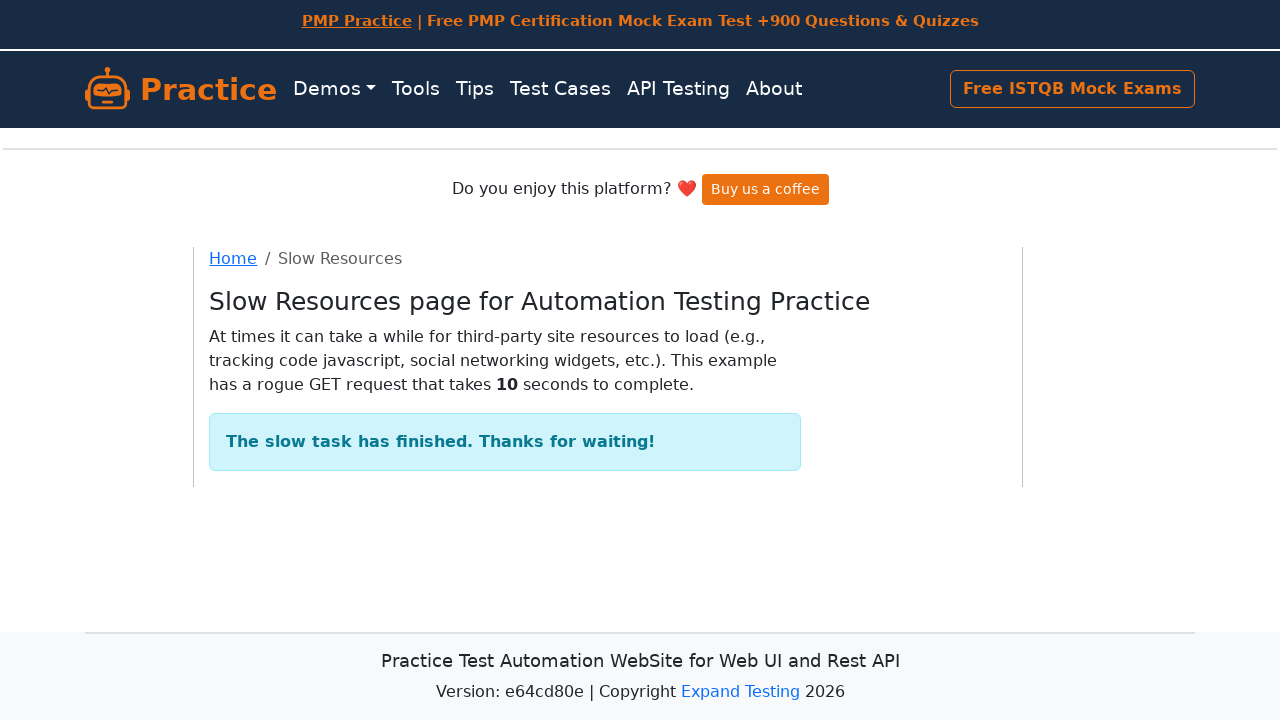

Retrieved alert text: 'The slow task has finished. Thanks for waiting!'
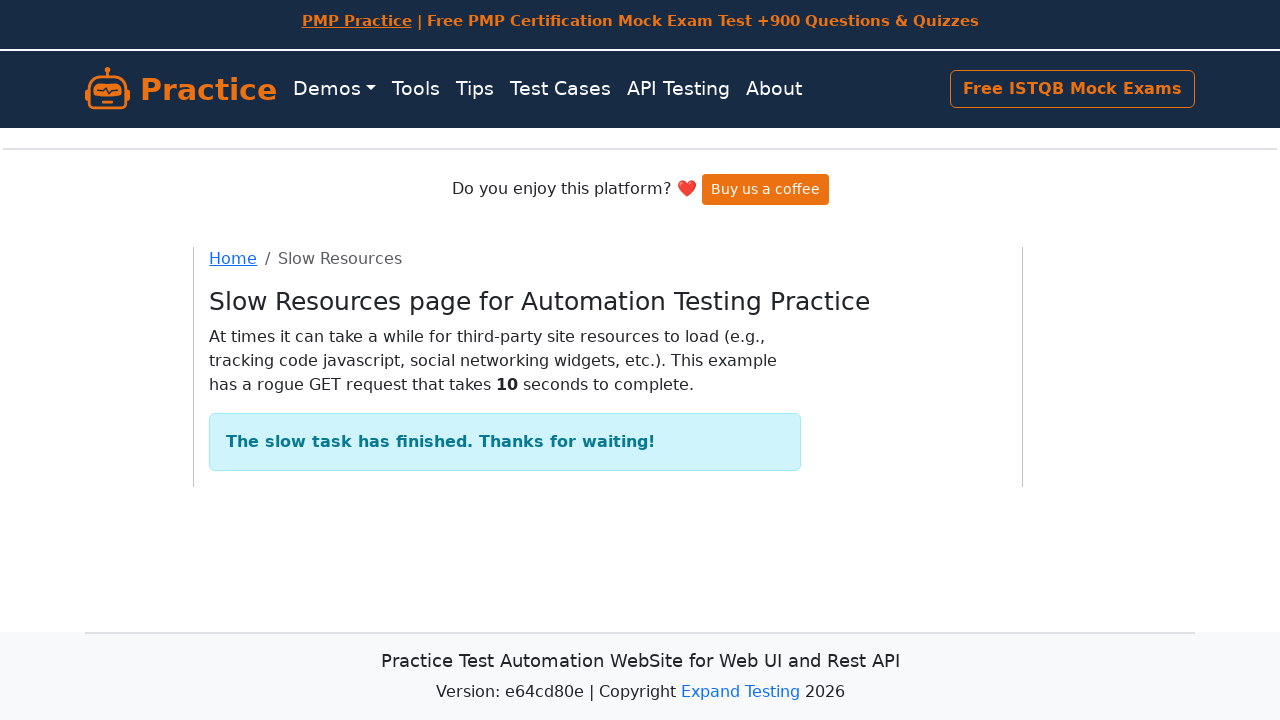

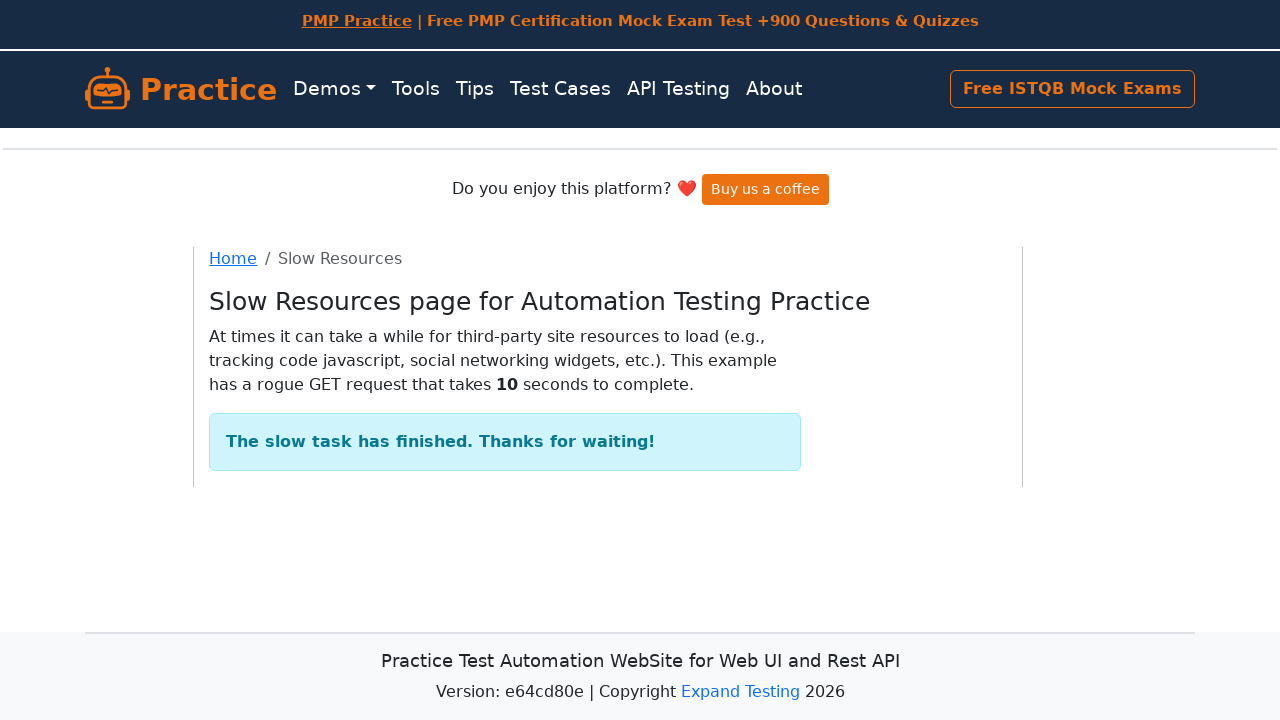